Tests a wait functionality page by clicking a verify button and checking that a success message is displayed

Starting URL: http://suninjuly.github.io/wait1.html

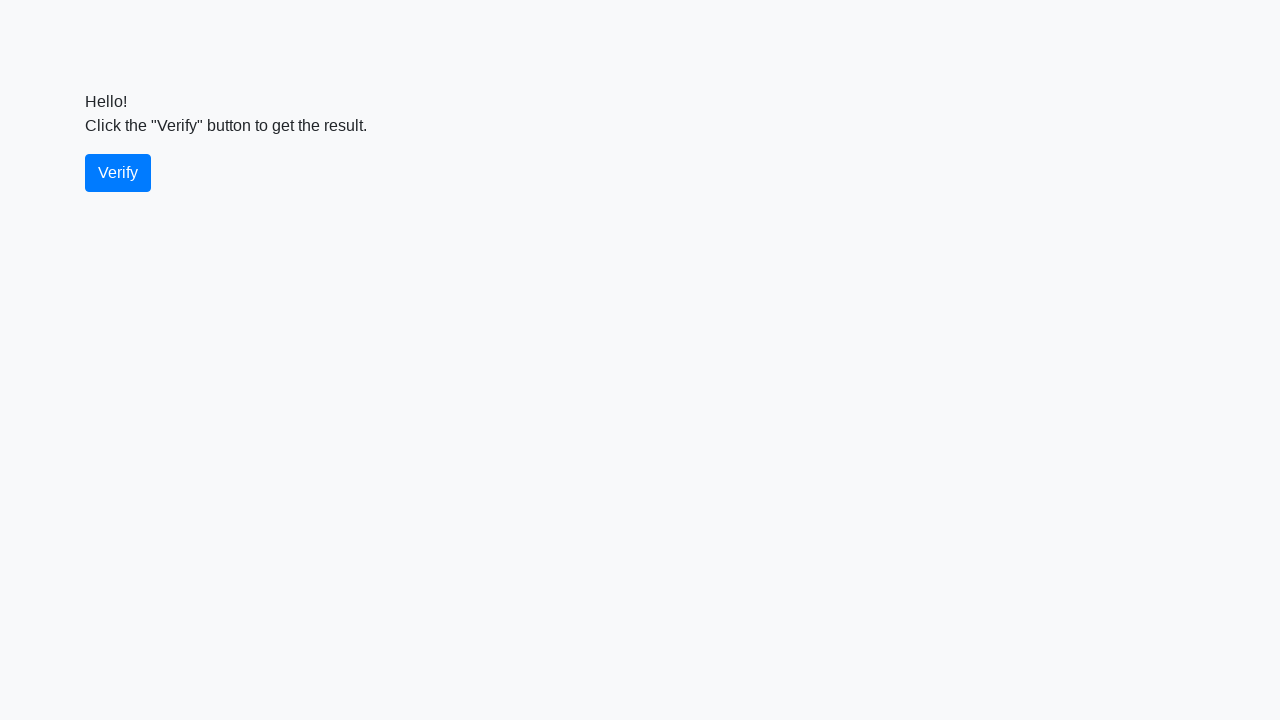

Clicked the verify button at (118, 173) on #verify
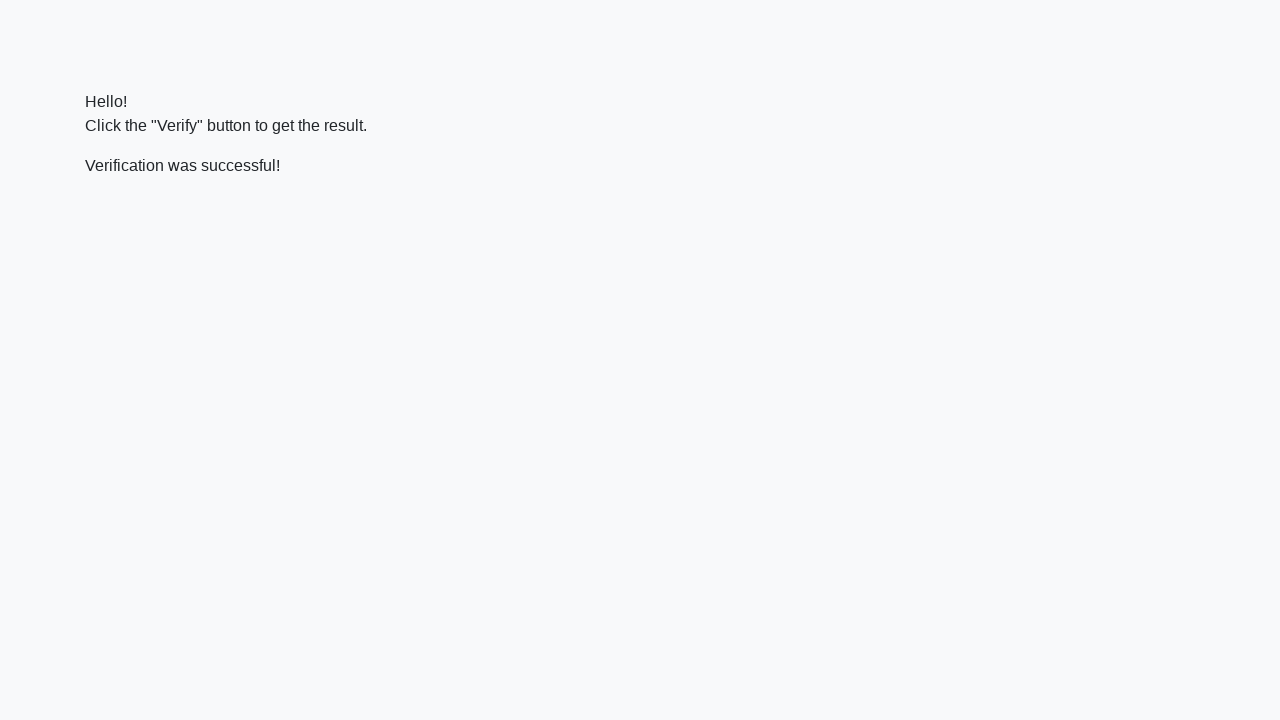

Success message element became visible
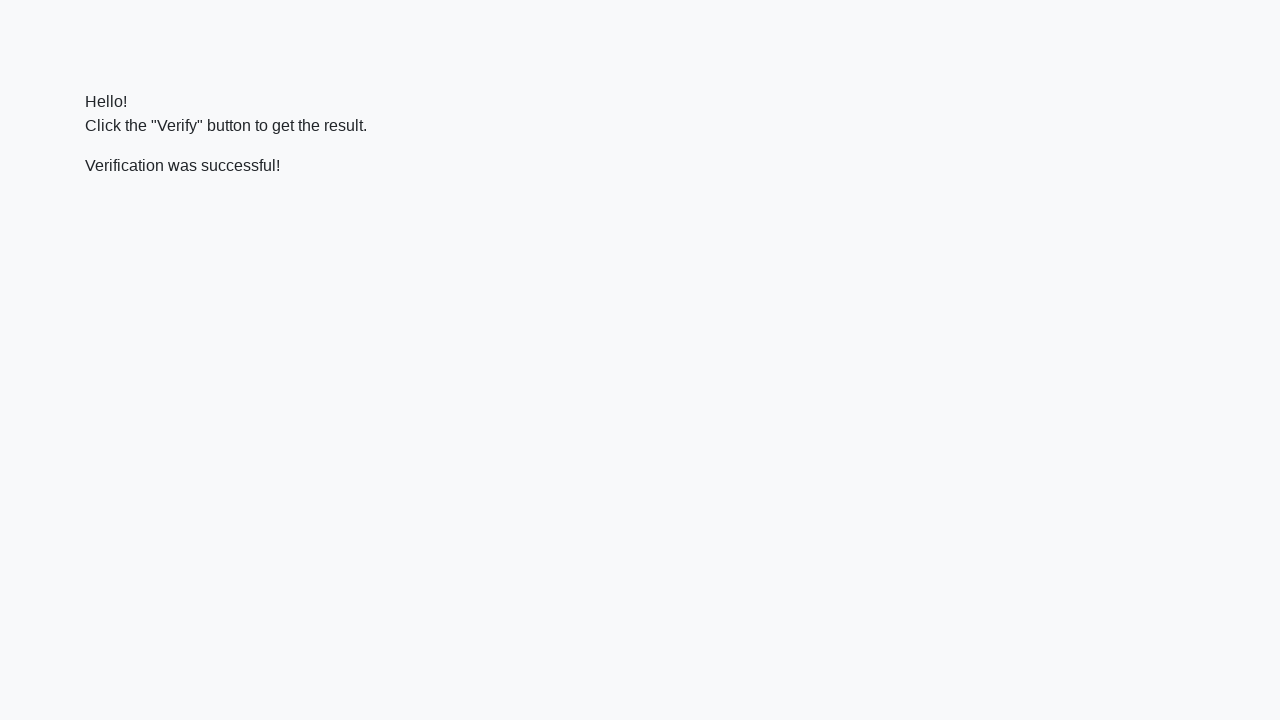

Verified that success message contains 'successful'
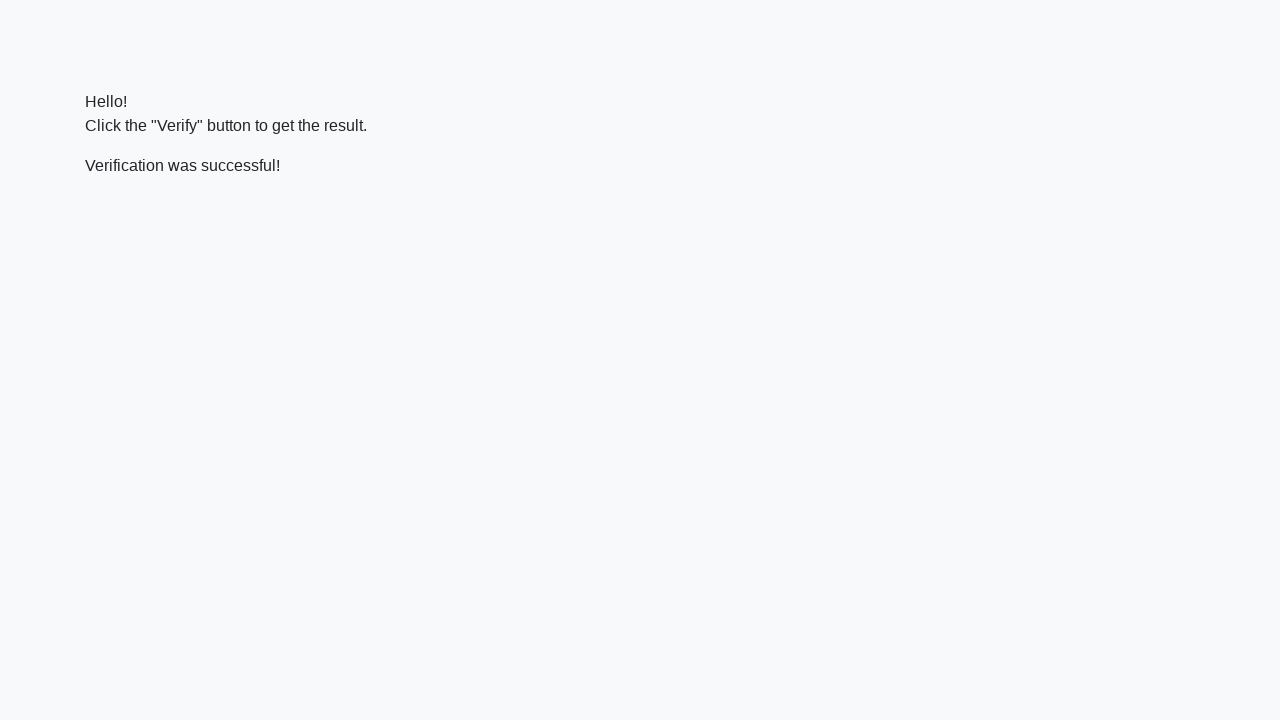

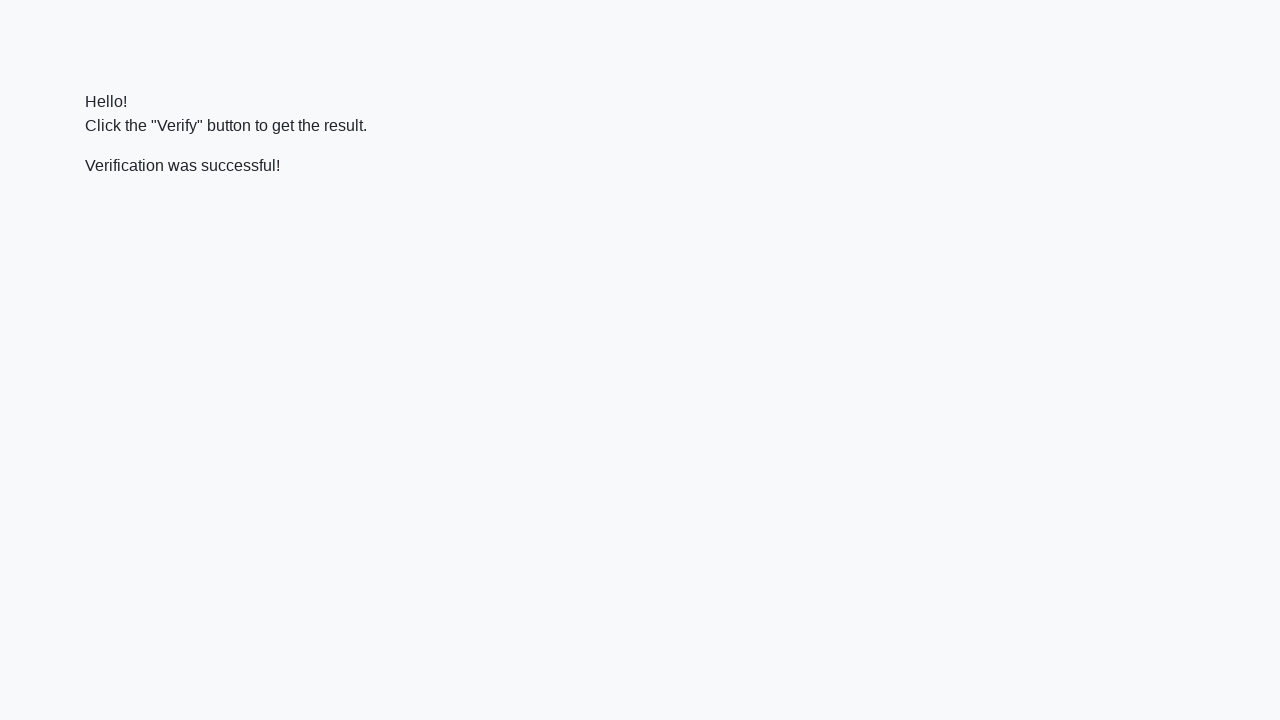